Demonstrates injecting jQuery and jQuery Growl into a page to display notification messages during browser automation. It loads external scripts and displays various styled notification popups.

Starting URL: http://the-internet.herokuapp.com/

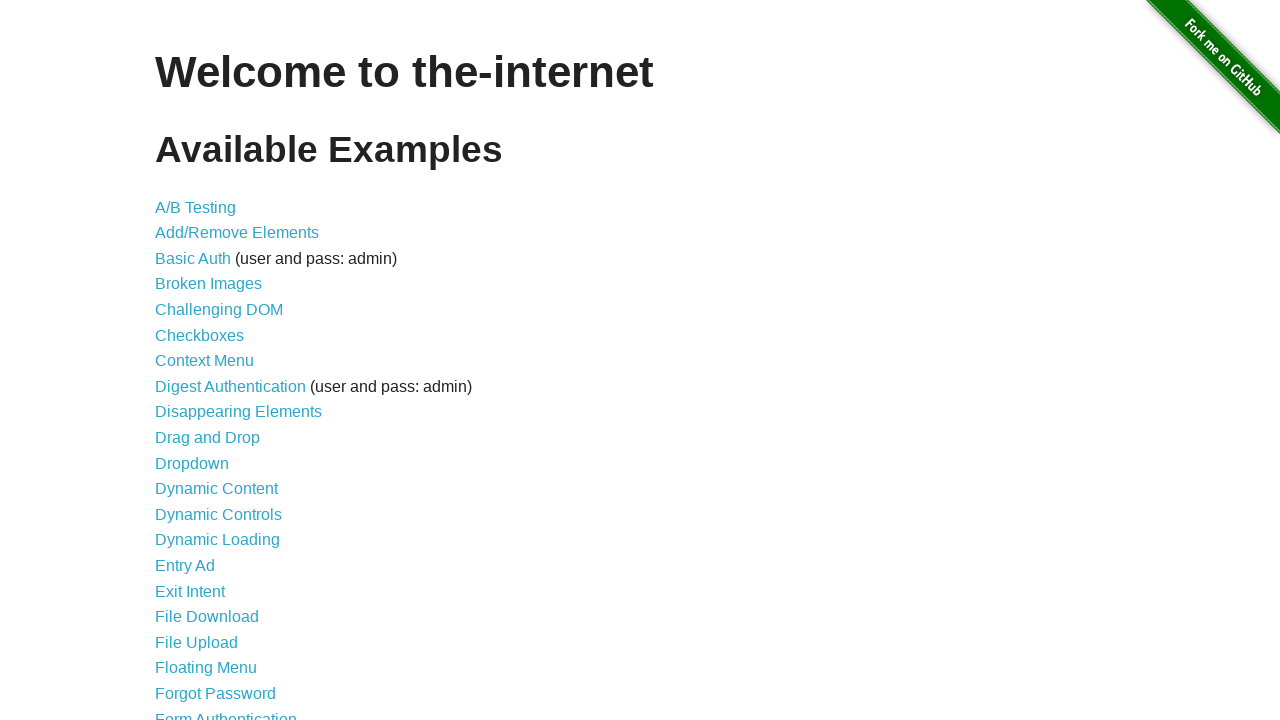

Injected jQuery library into the page
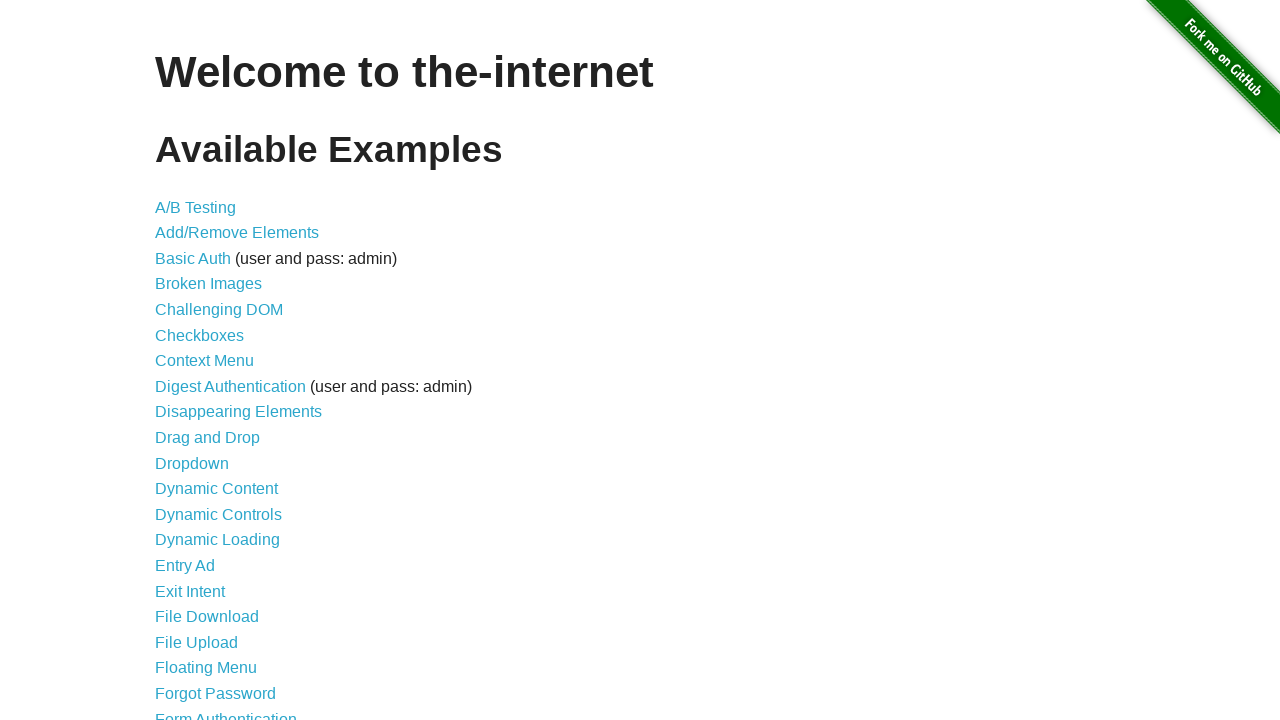

jQuery library loaded successfully
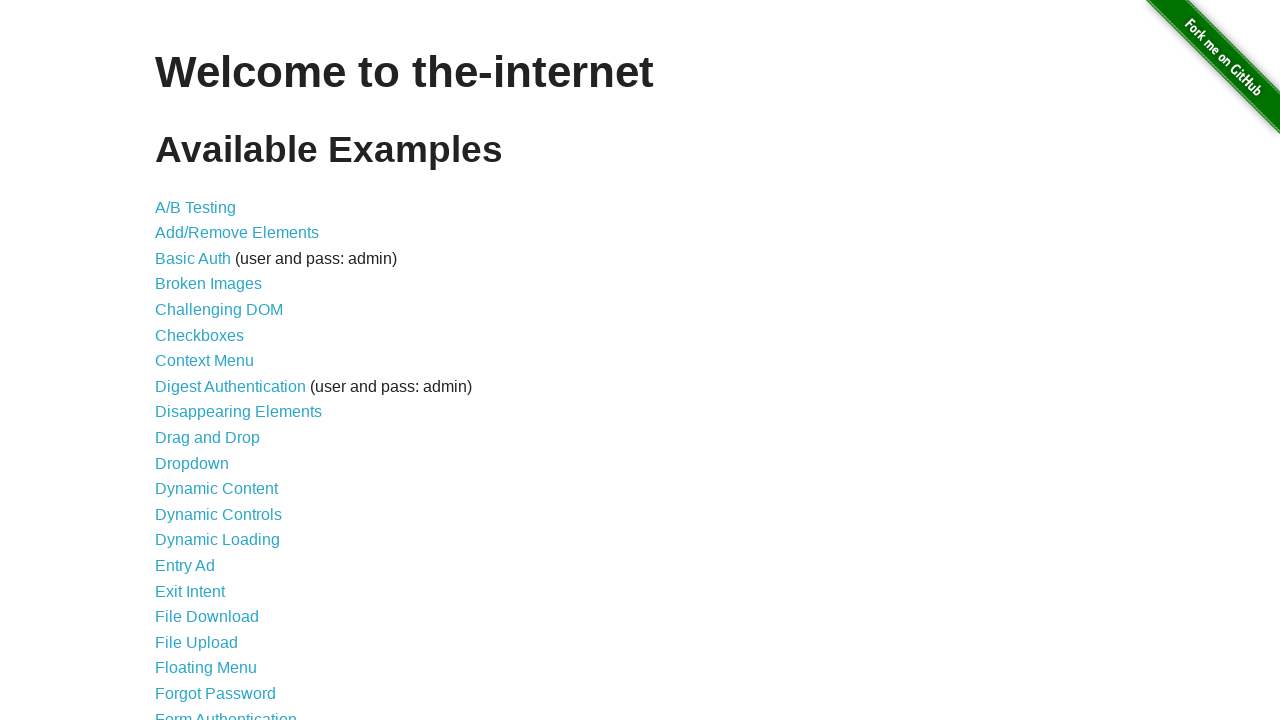

Loaded jQuery Growl plugin script
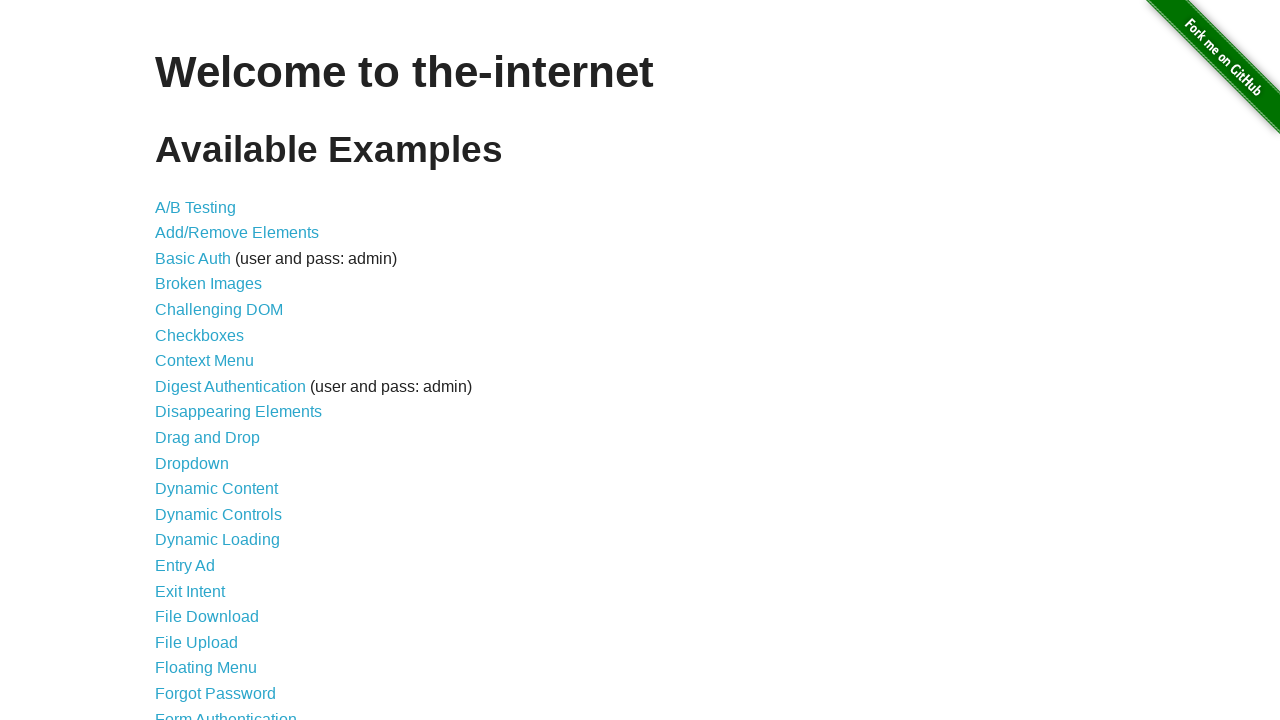

Loaded jQuery Growl CSS stylesheet
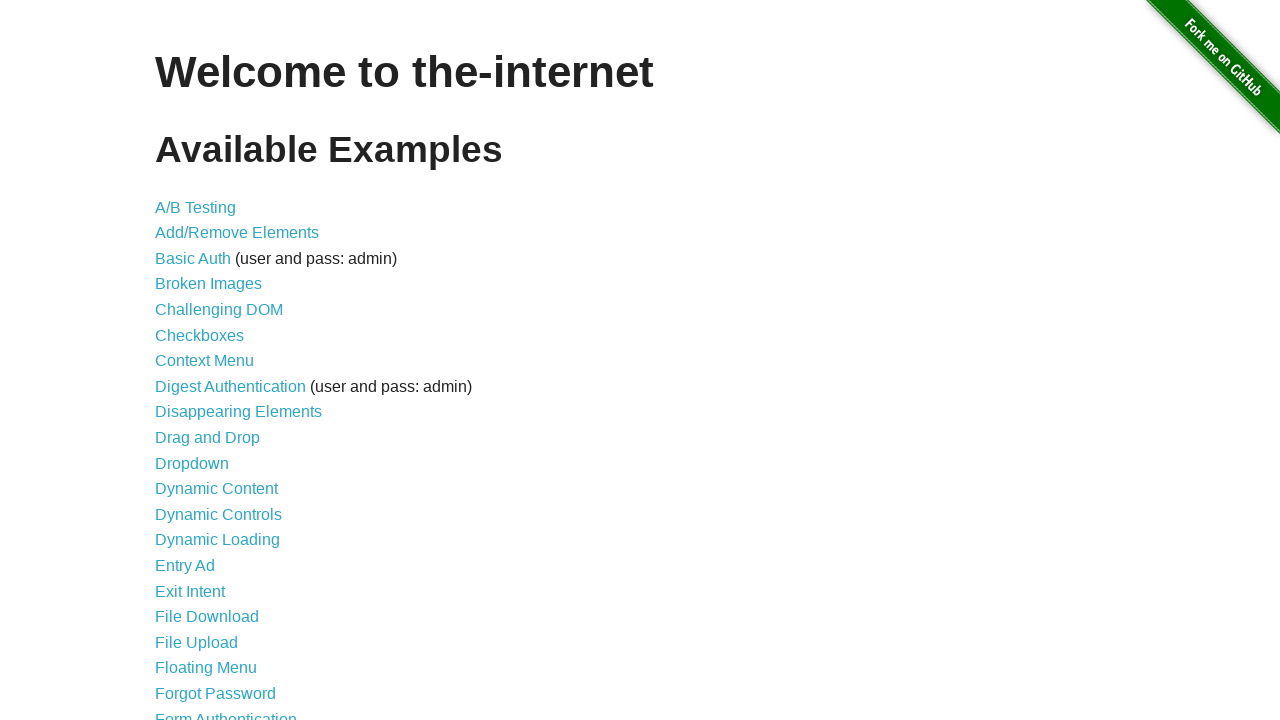

jQuery Growl plugin initialized and ready
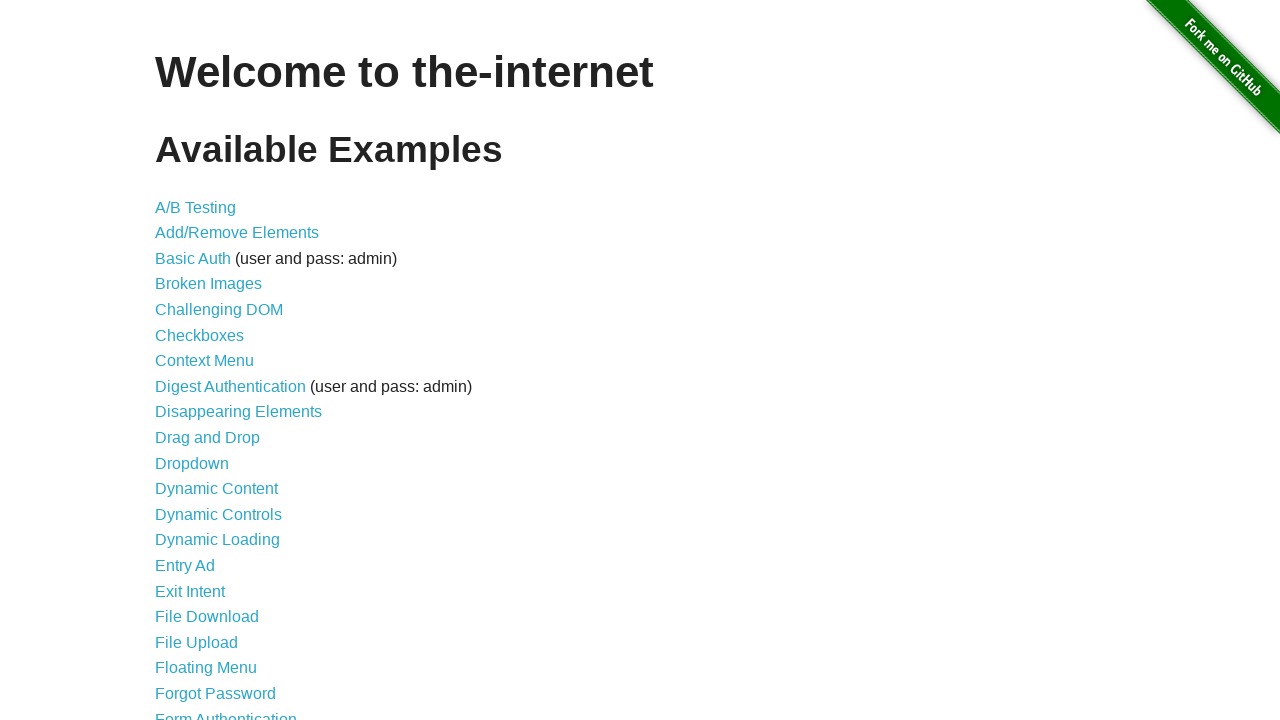

Displayed basic notification: GET /
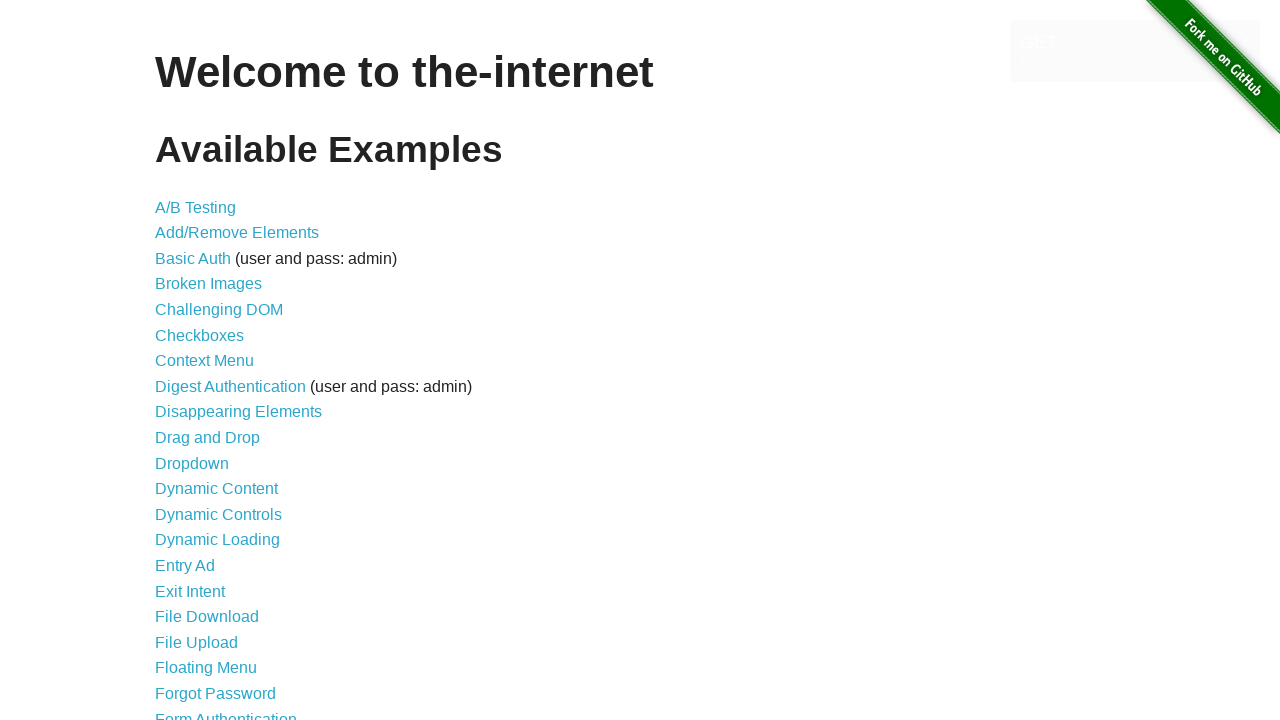

Displayed error notification
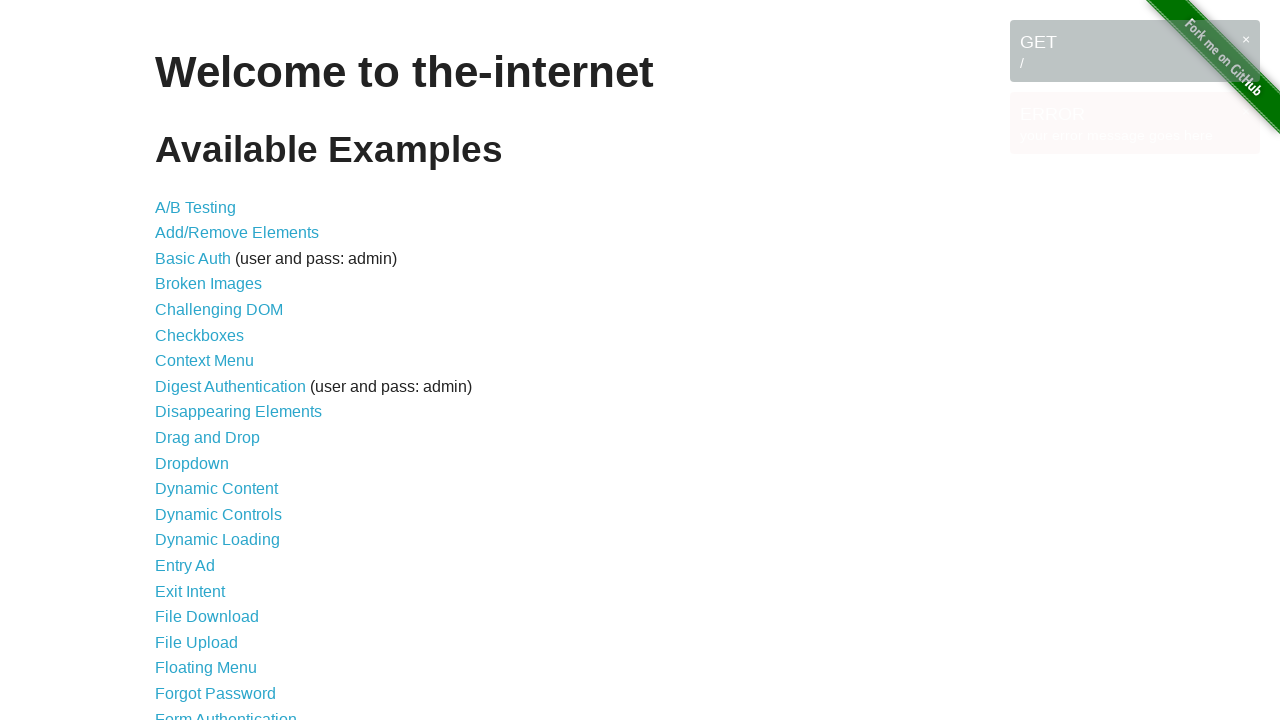

Displayed notice notification
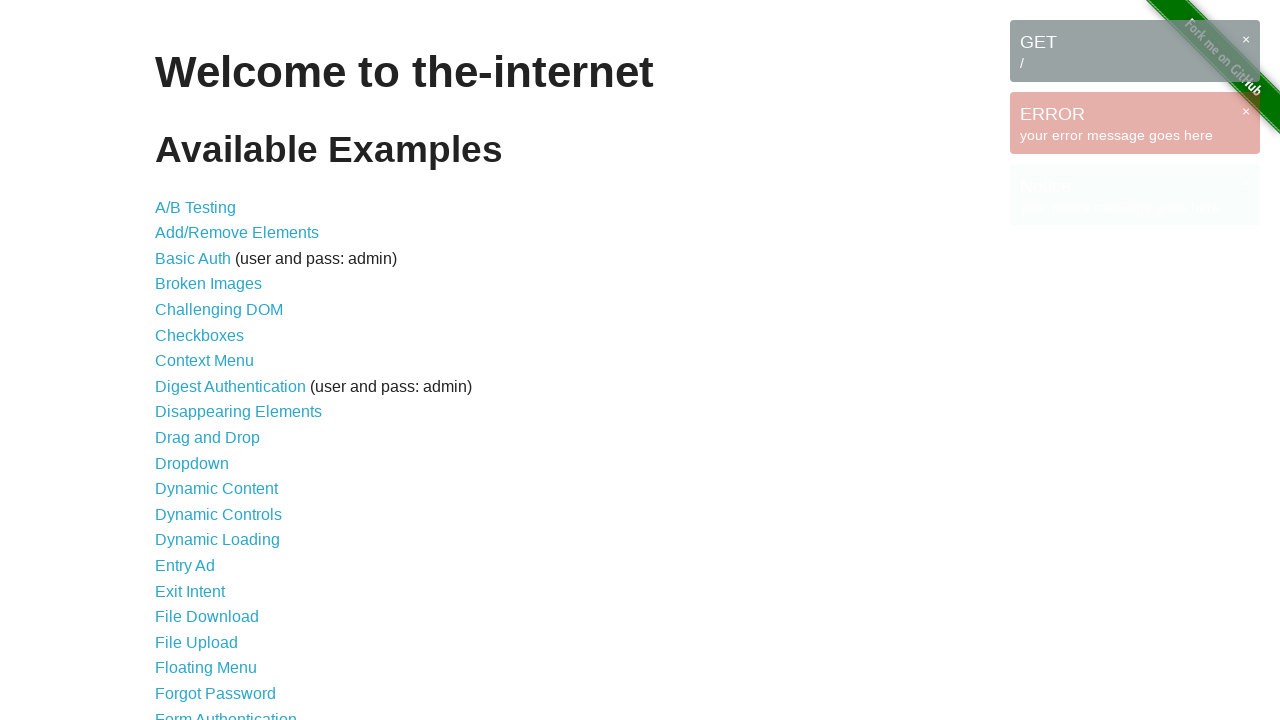

Displayed warning notification
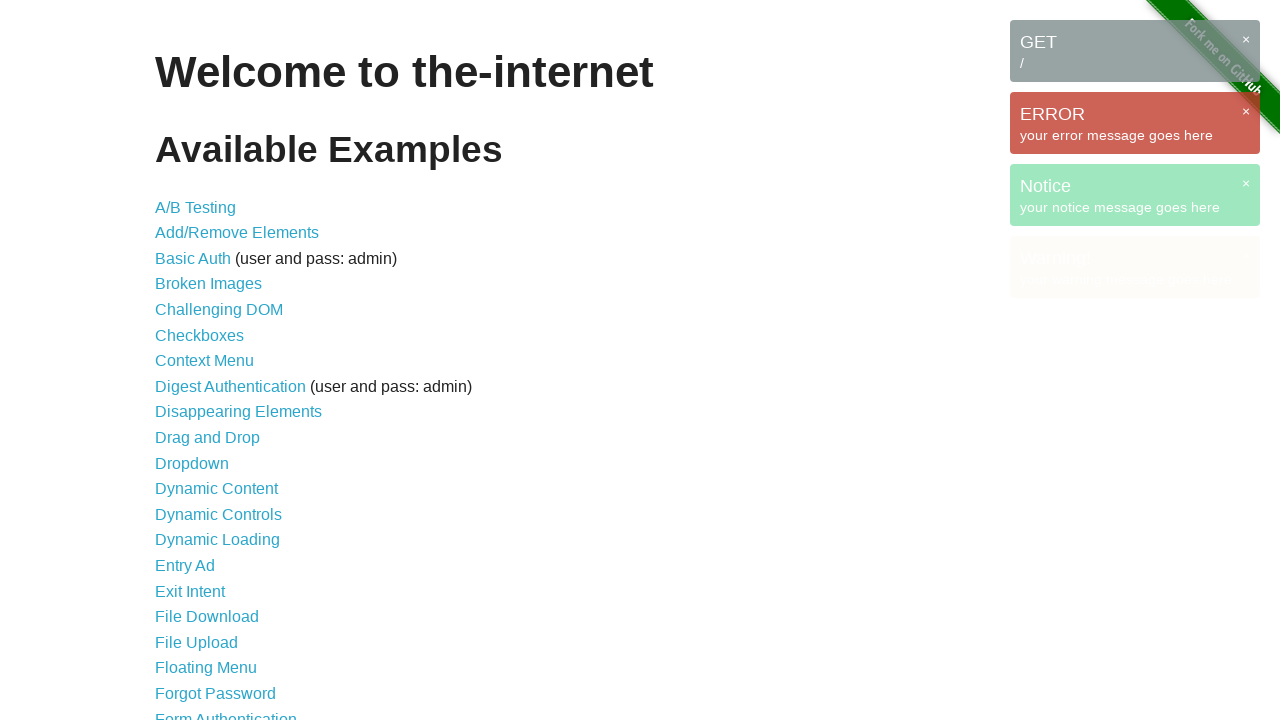

All notification messages rendered on page
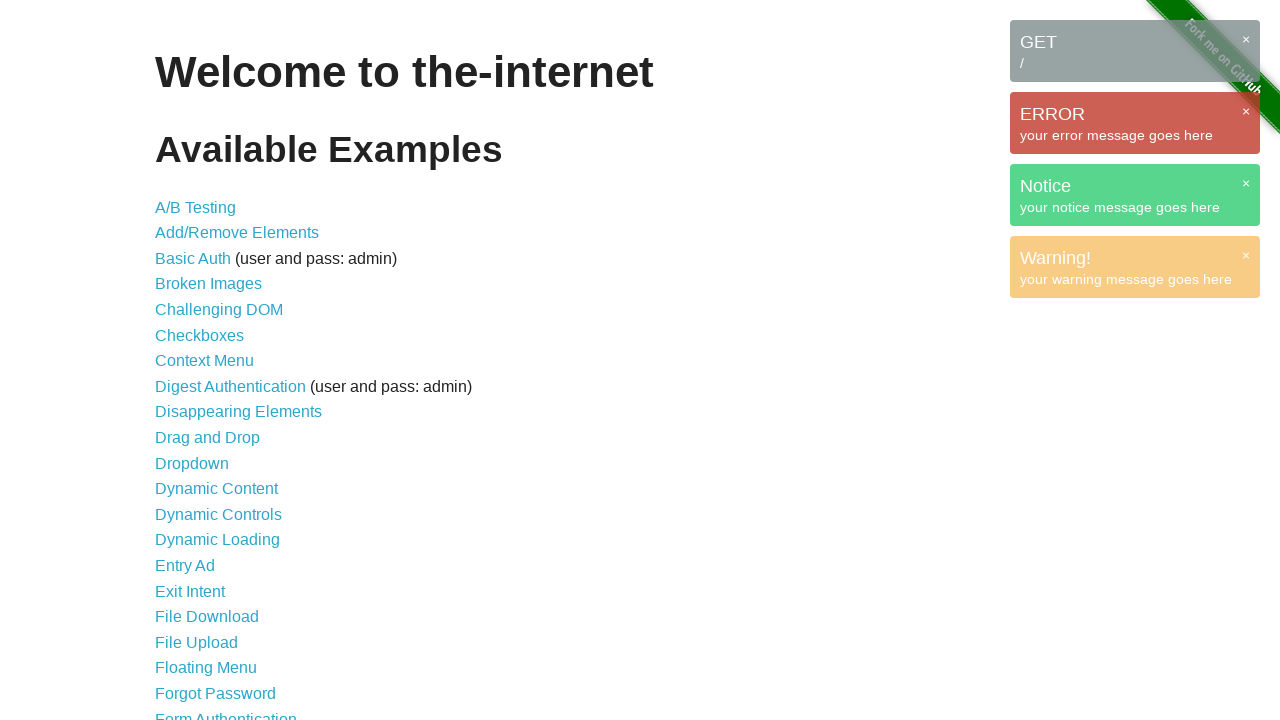

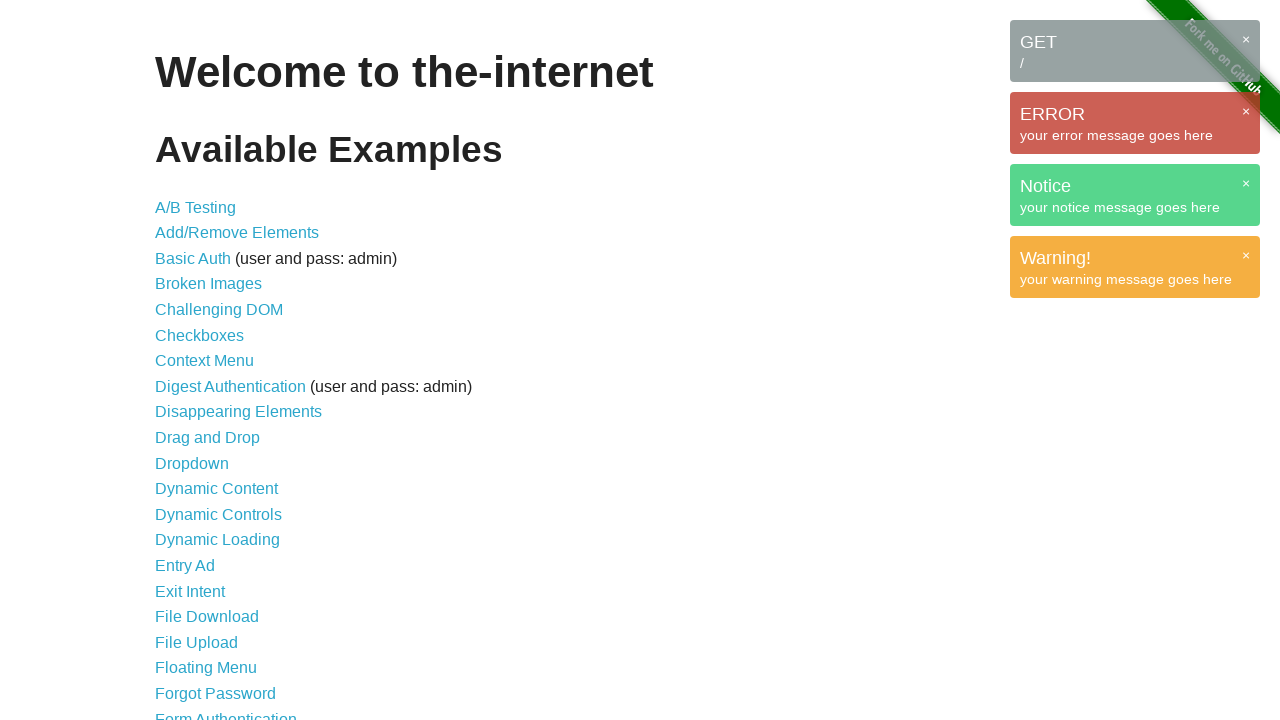